Fills out a comprehensive student registration form including personal details, subjects, hobbies, and address information, then verifies the submitted data in a confirmation modal

Starting URL: https://demoqa.com/automation-practice-form

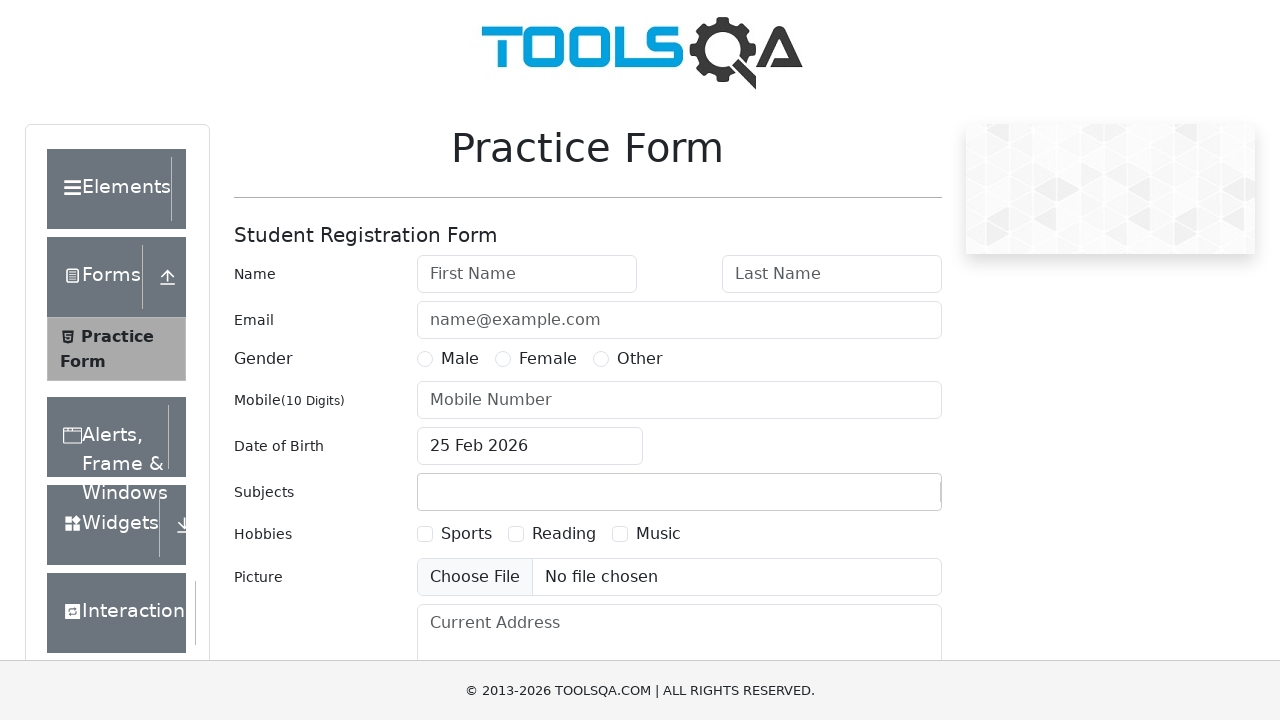

Filled first name field with 'NewName' on #firstName
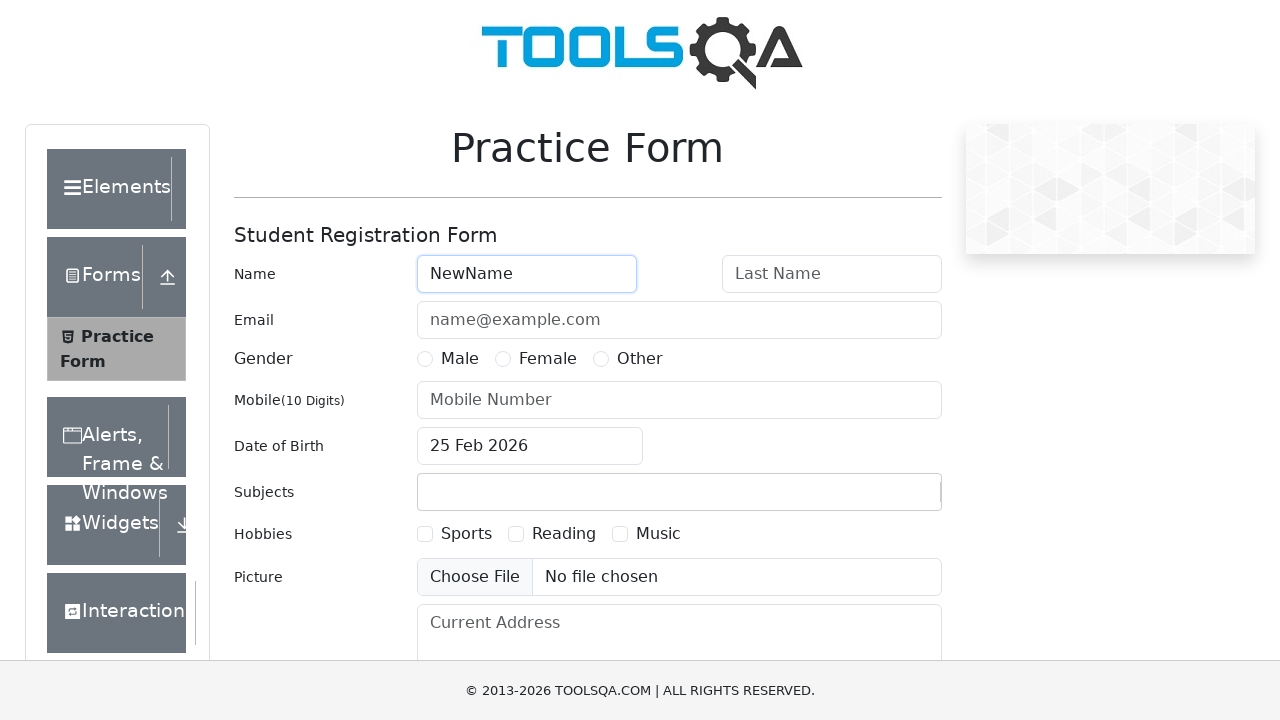

Filled last name field with 'NewLastName' on #lastName
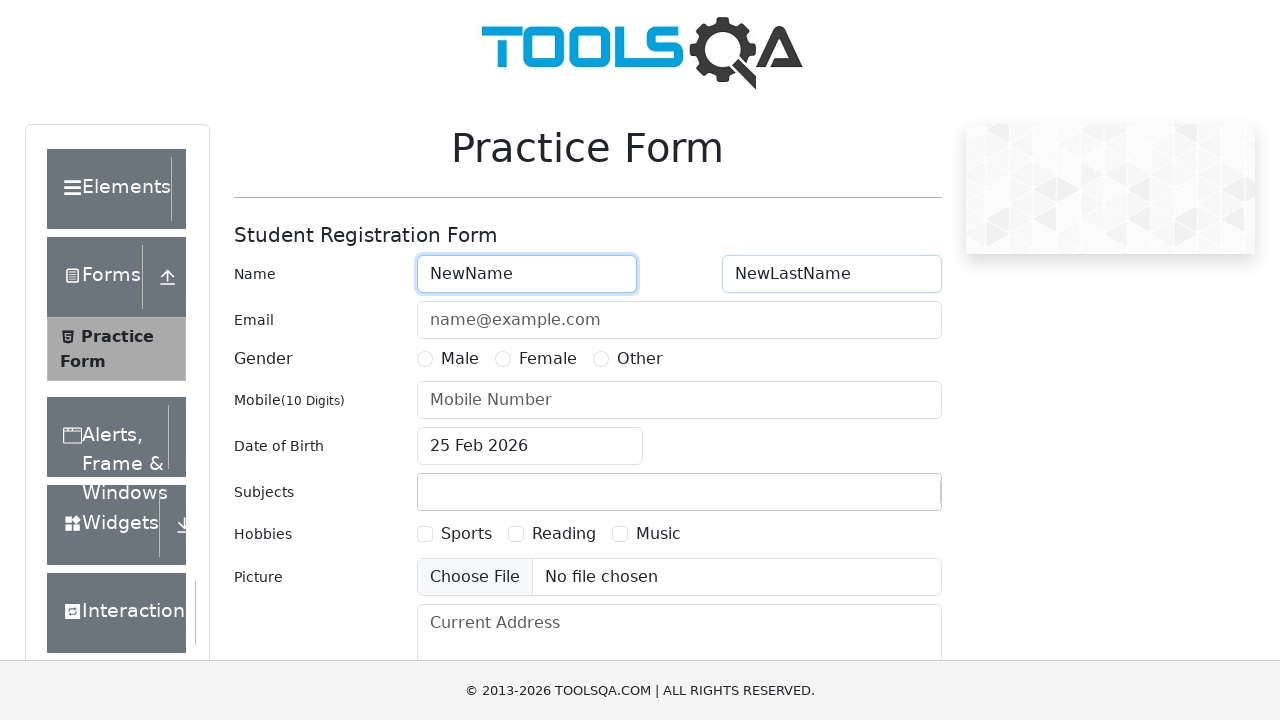

Filled email field with 'newmail@got.com' on #userEmail
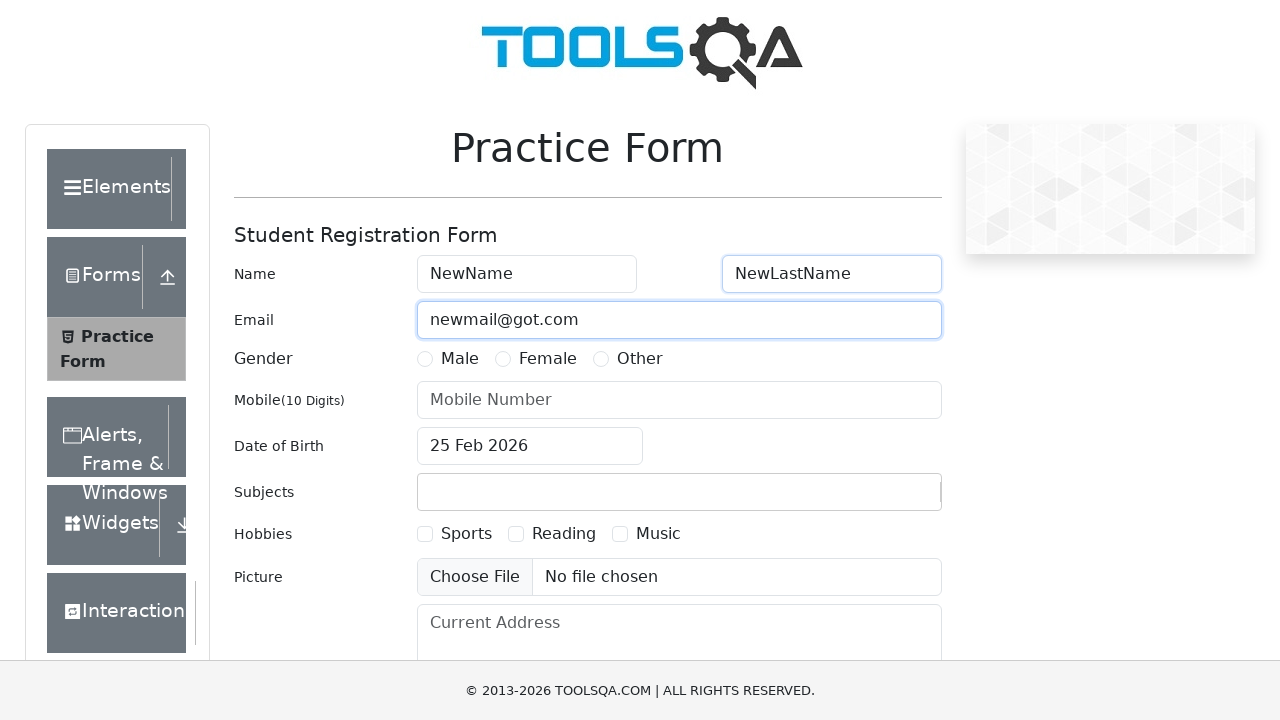

Selected 'Other' gender option at (640, 359) on text=Other
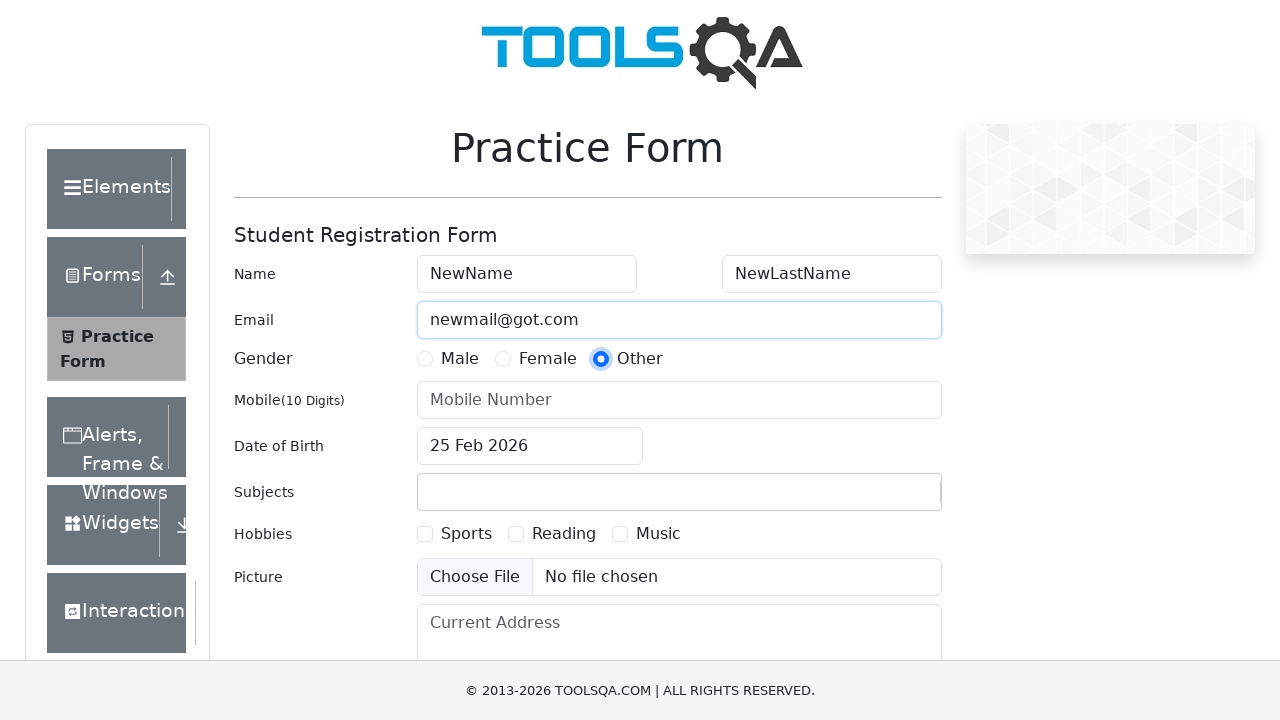

Filled phone number field with '9999999999' on #userNumber
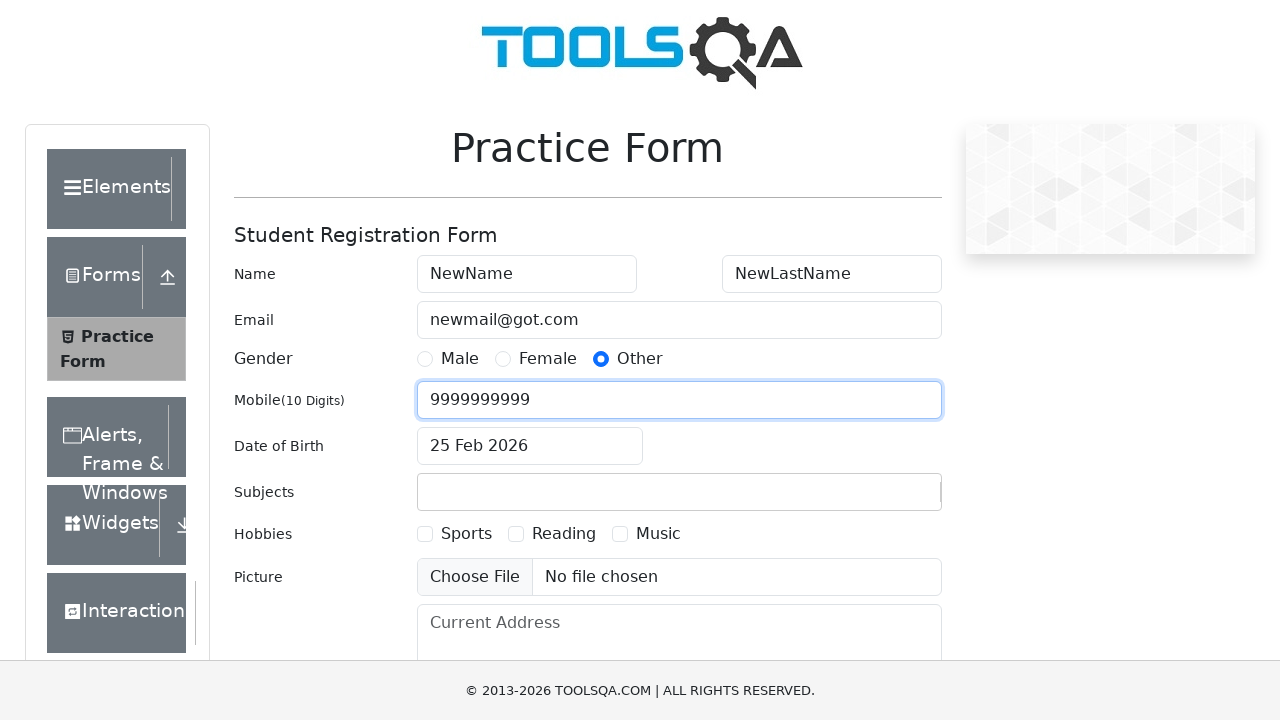

Clicked date of birth input field at (530, 446) on #dateOfBirthInput
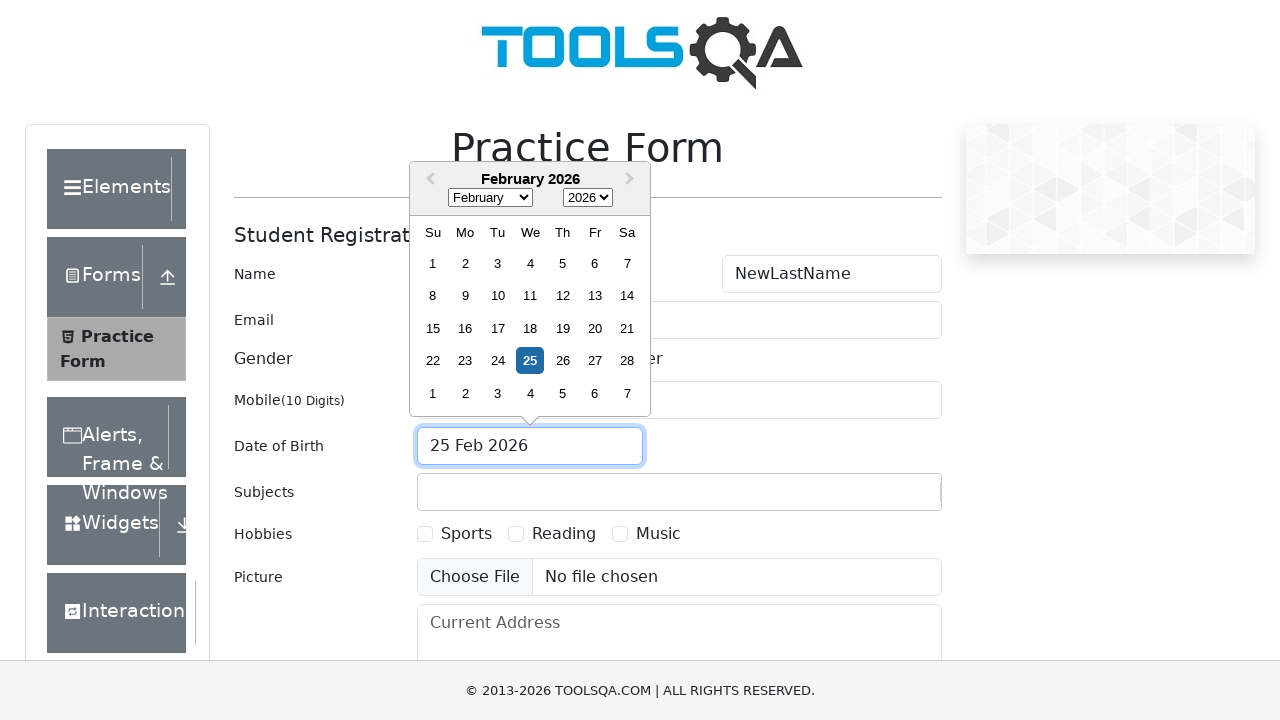

Selected all text in date field
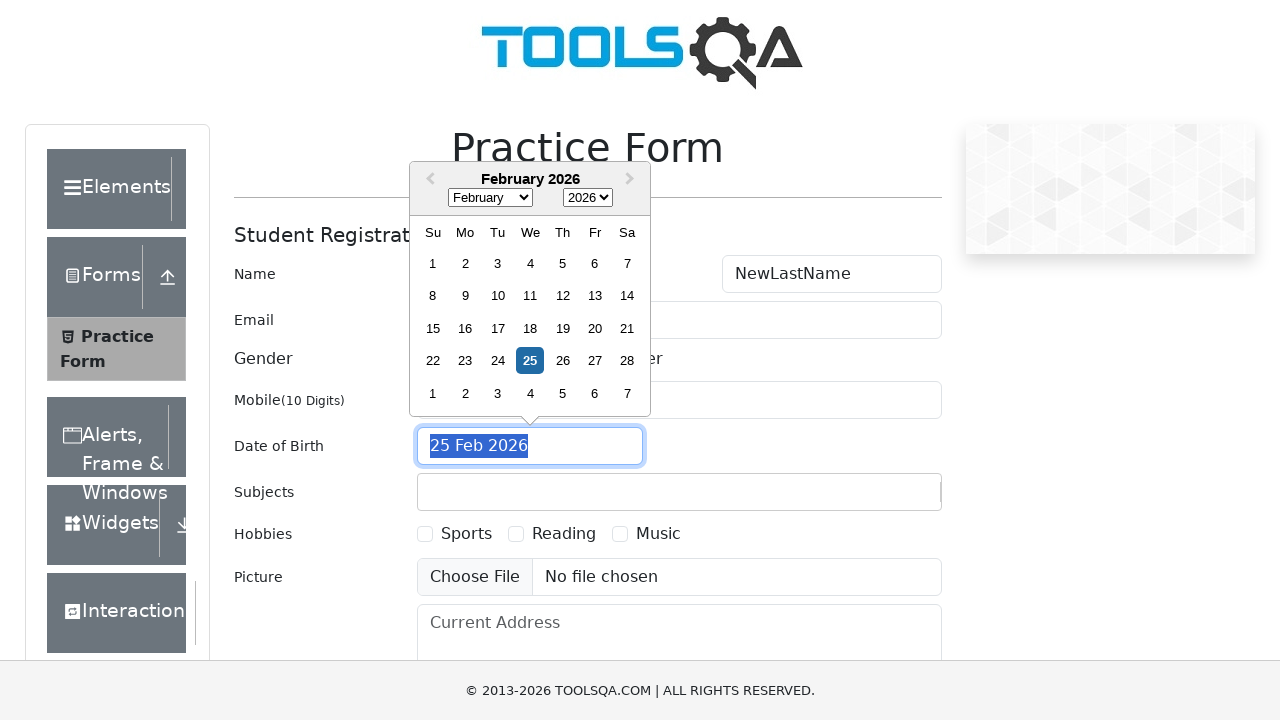

Typed date of birth '01 Jan 1991'
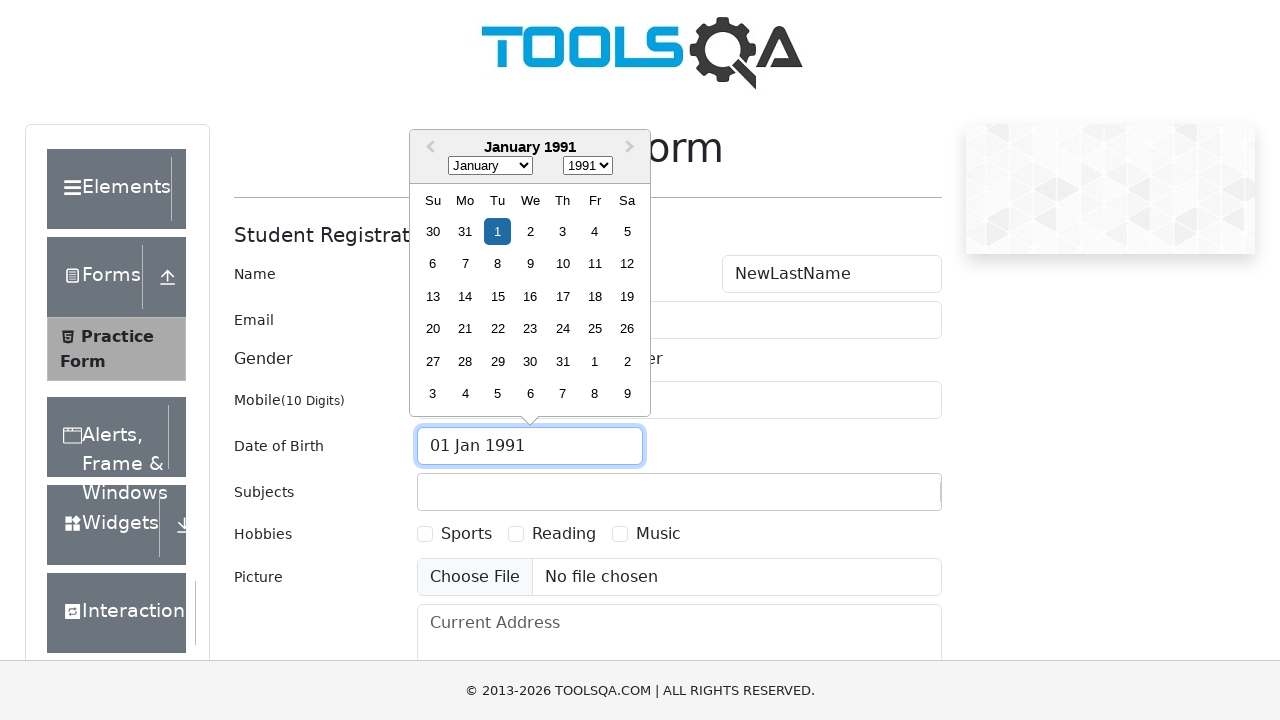

Pressed Enter to confirm date of birth
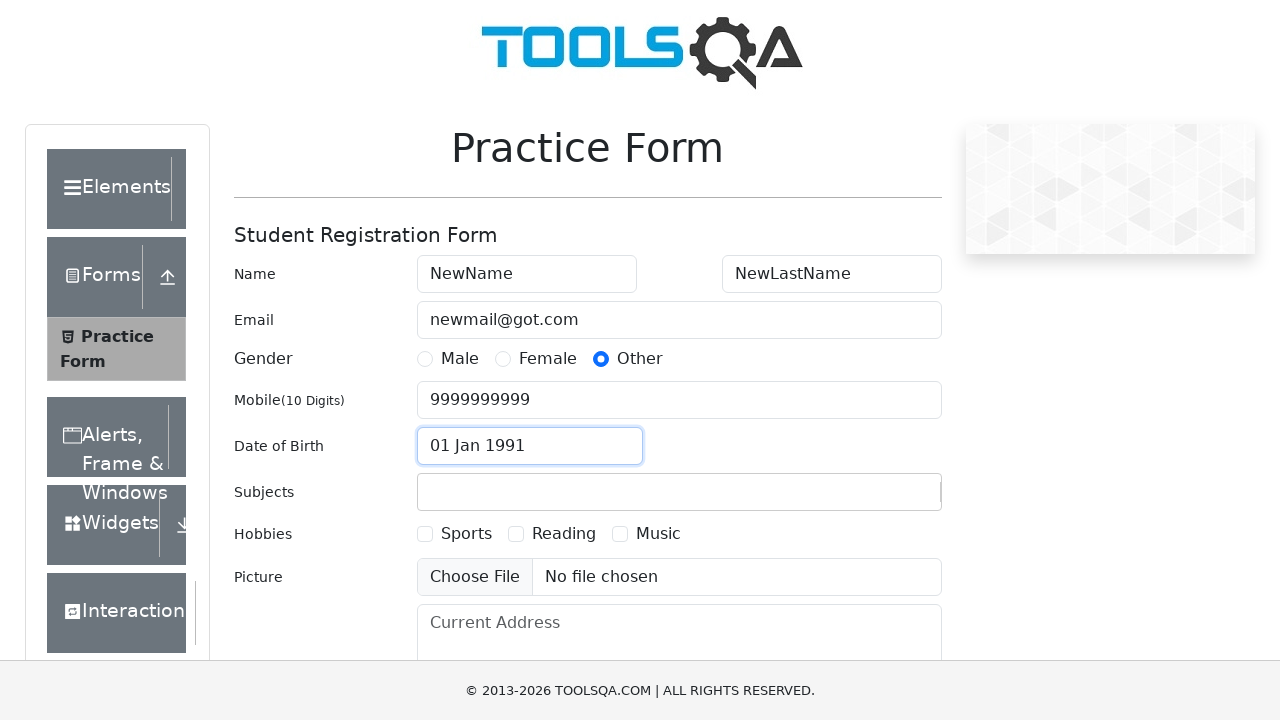

Filled subjects input with 'Physics' on #subjectsInput
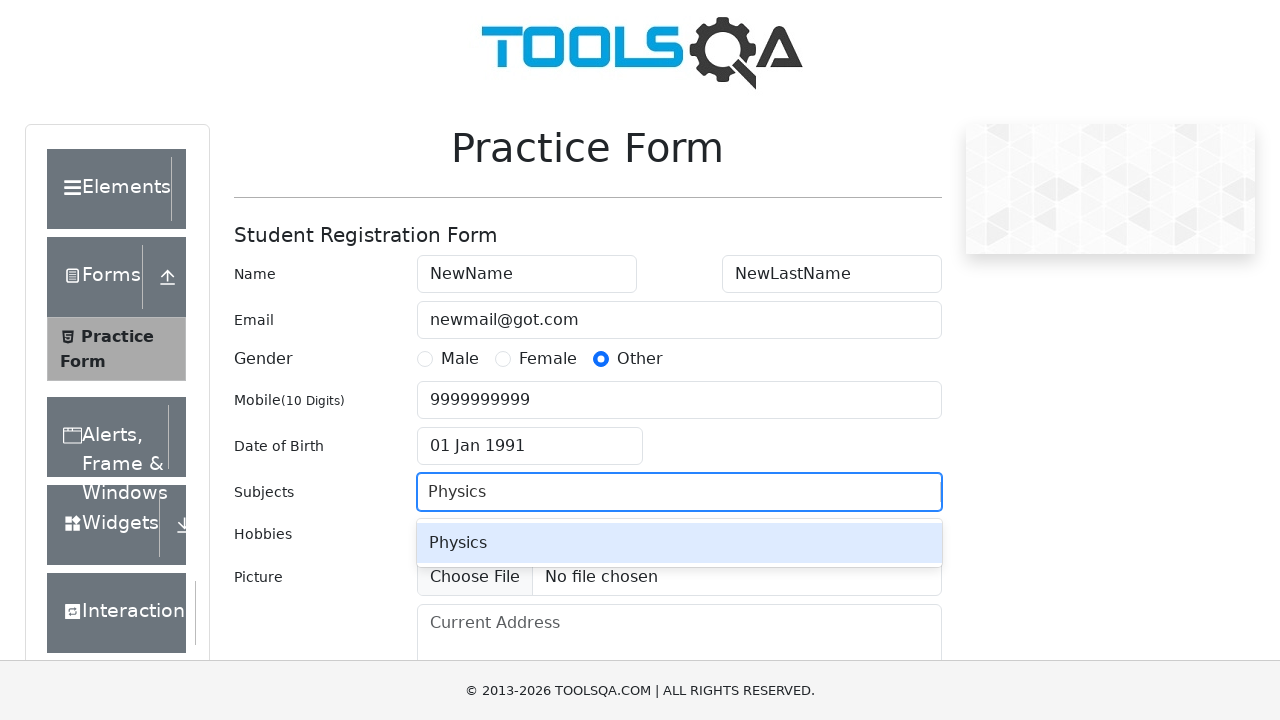

Pressed Enter to add subject 'Physics'
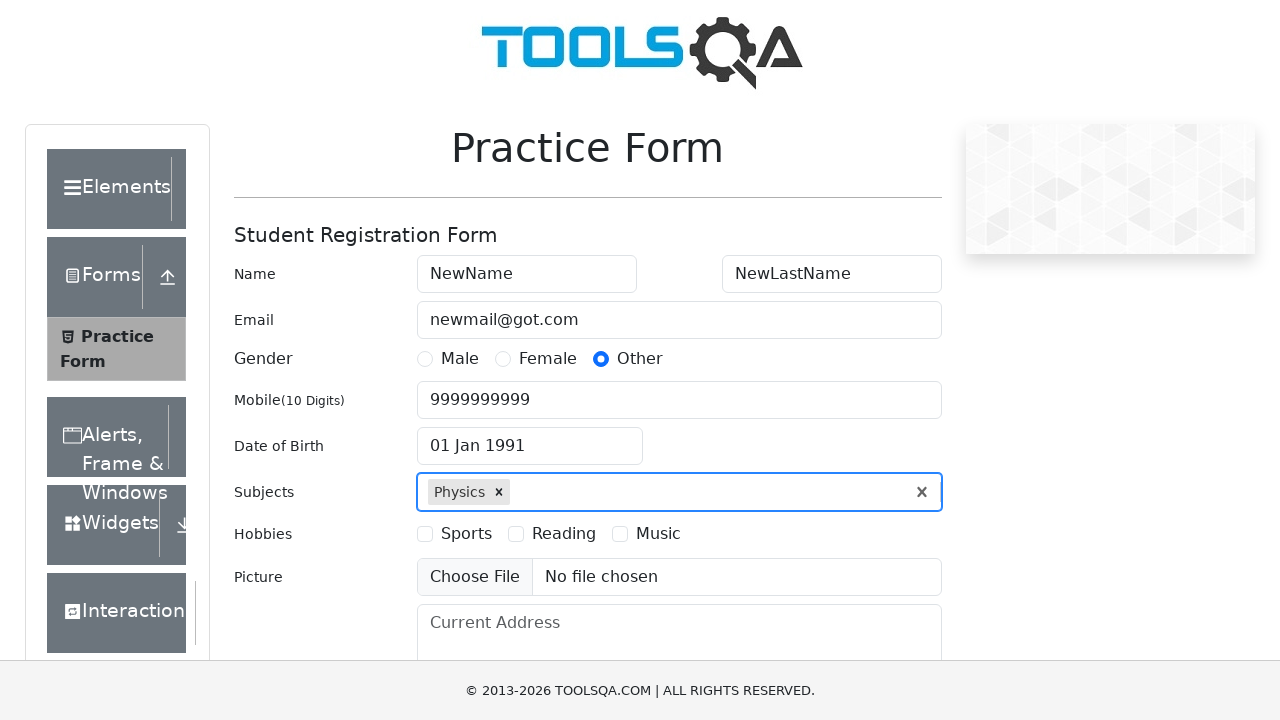

Filled subjects input with 'Maths' on #subjectsInput
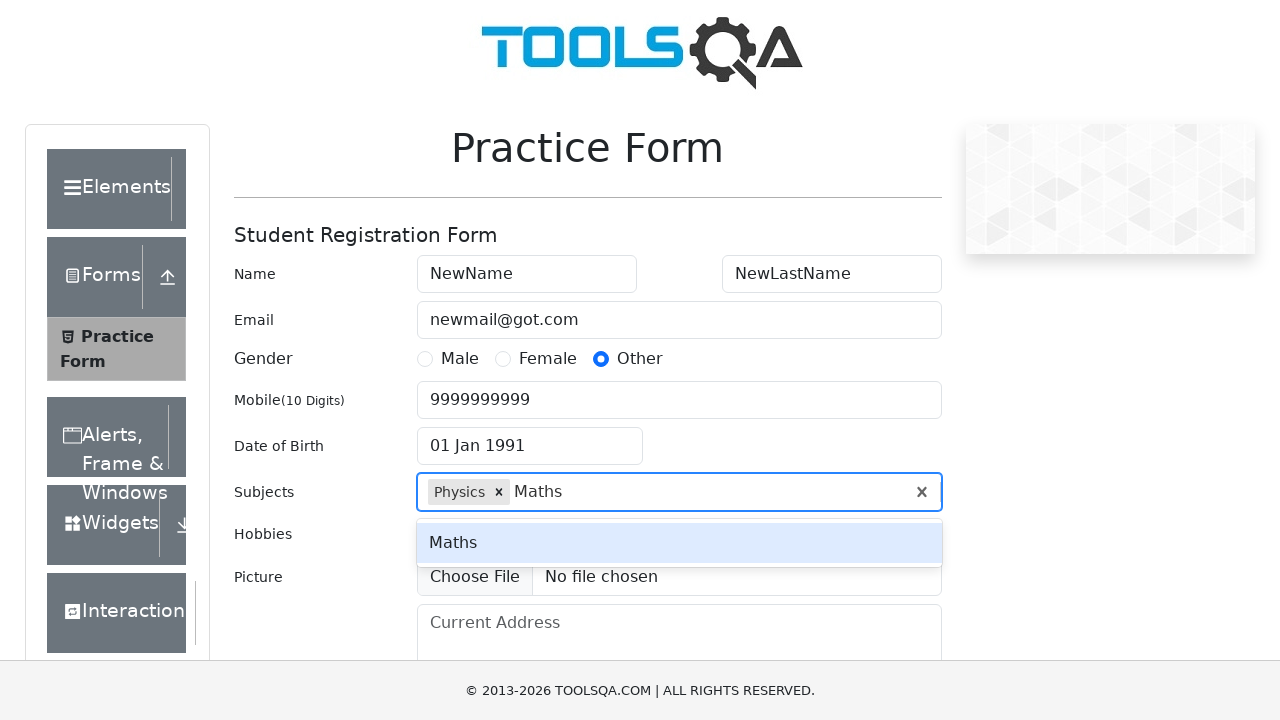

Pressed Enter to add subject 'Maths'
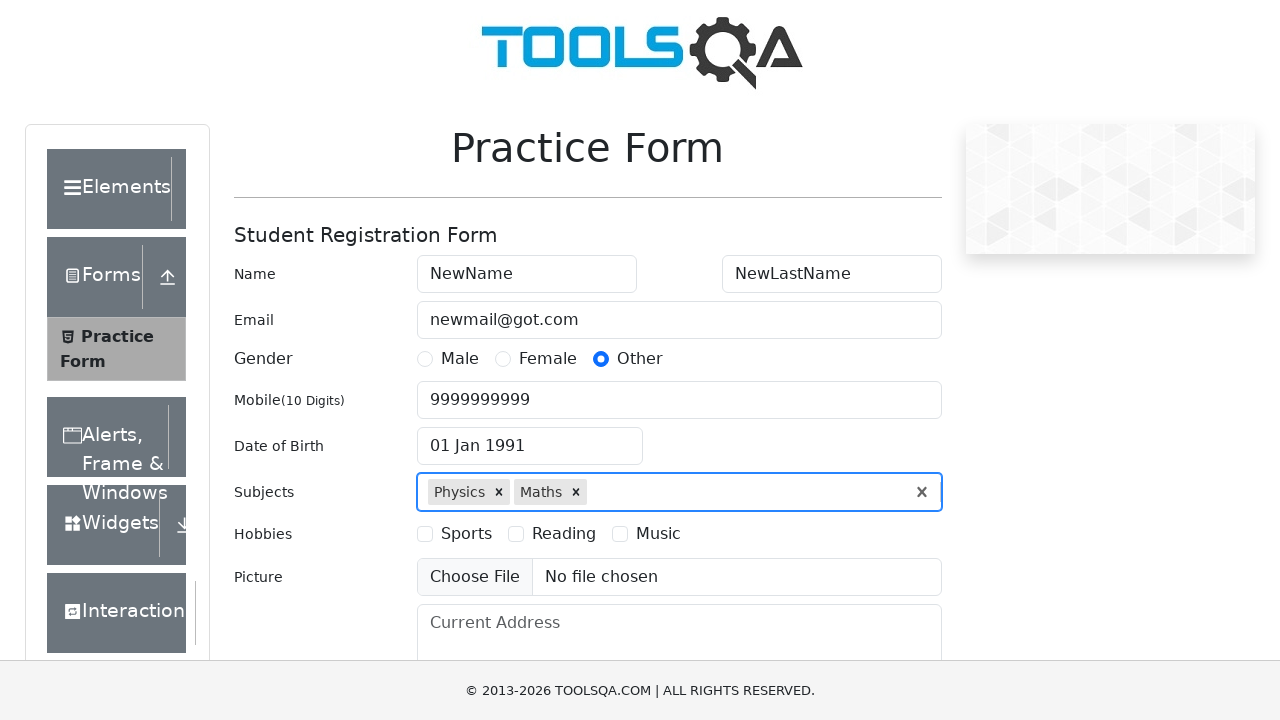

Filled subjects input with 'History' on #subjectsInput
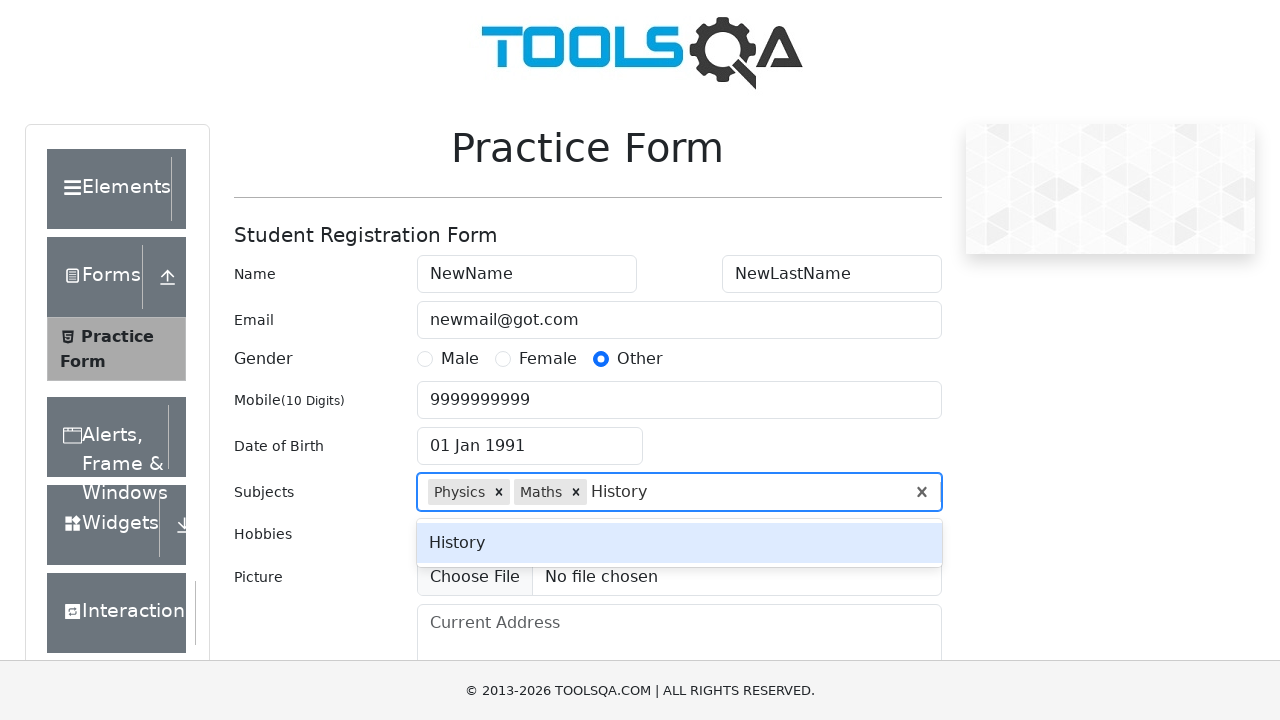

Pressed Enter to add subject 'History'
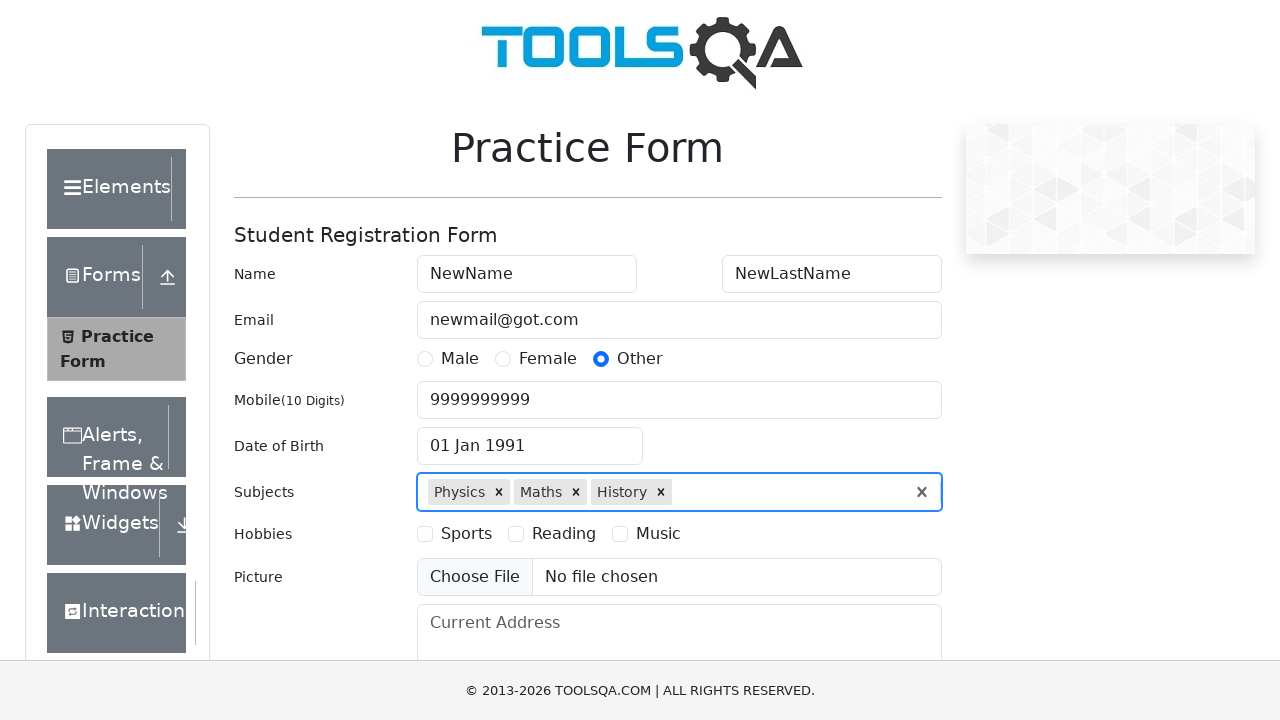

Selected 'Sports' hobby checkbox at (466, 534) on text=Sports
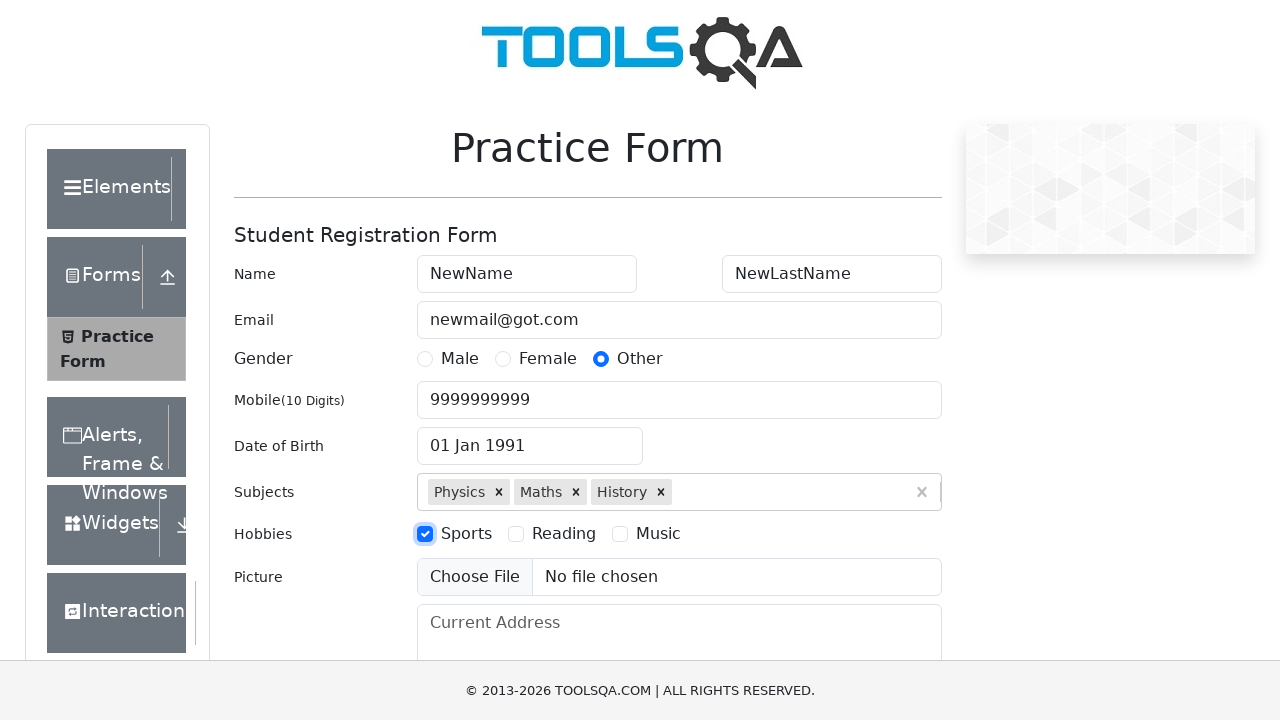

Filled current address field with 'New Address' on #currentAddress
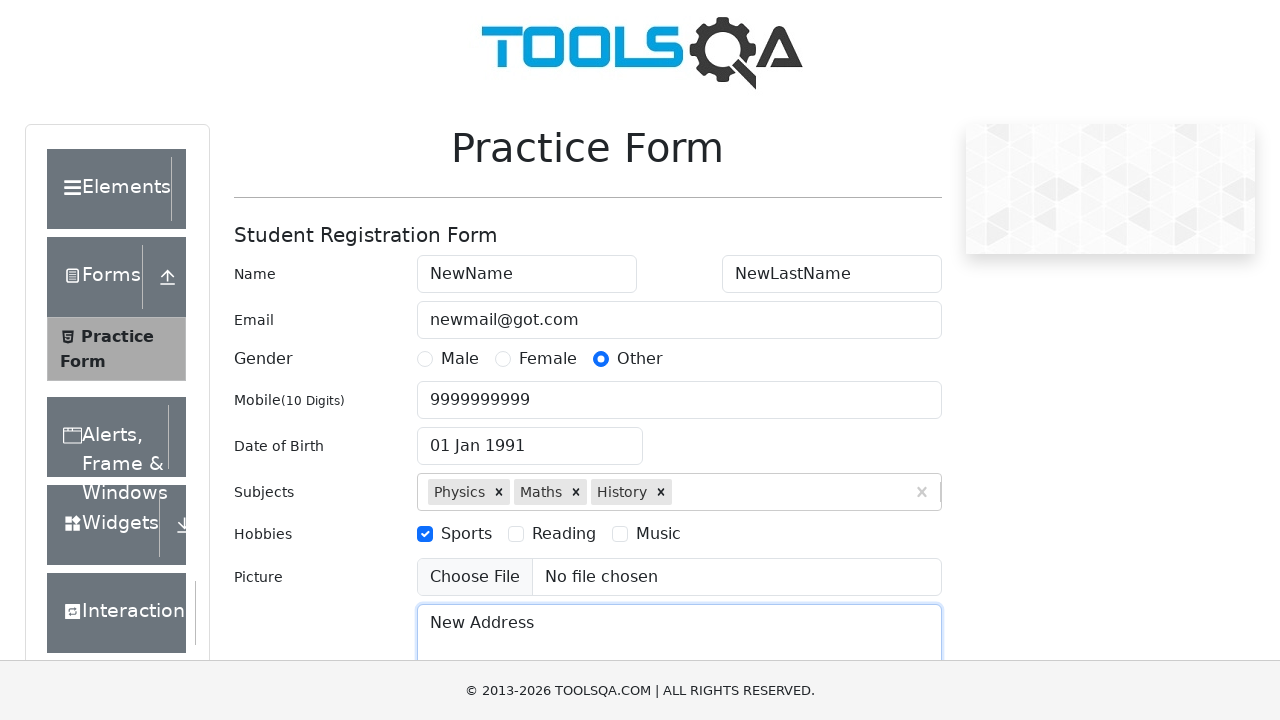

Filled state input with 'Haryana' on #react-select-3-input
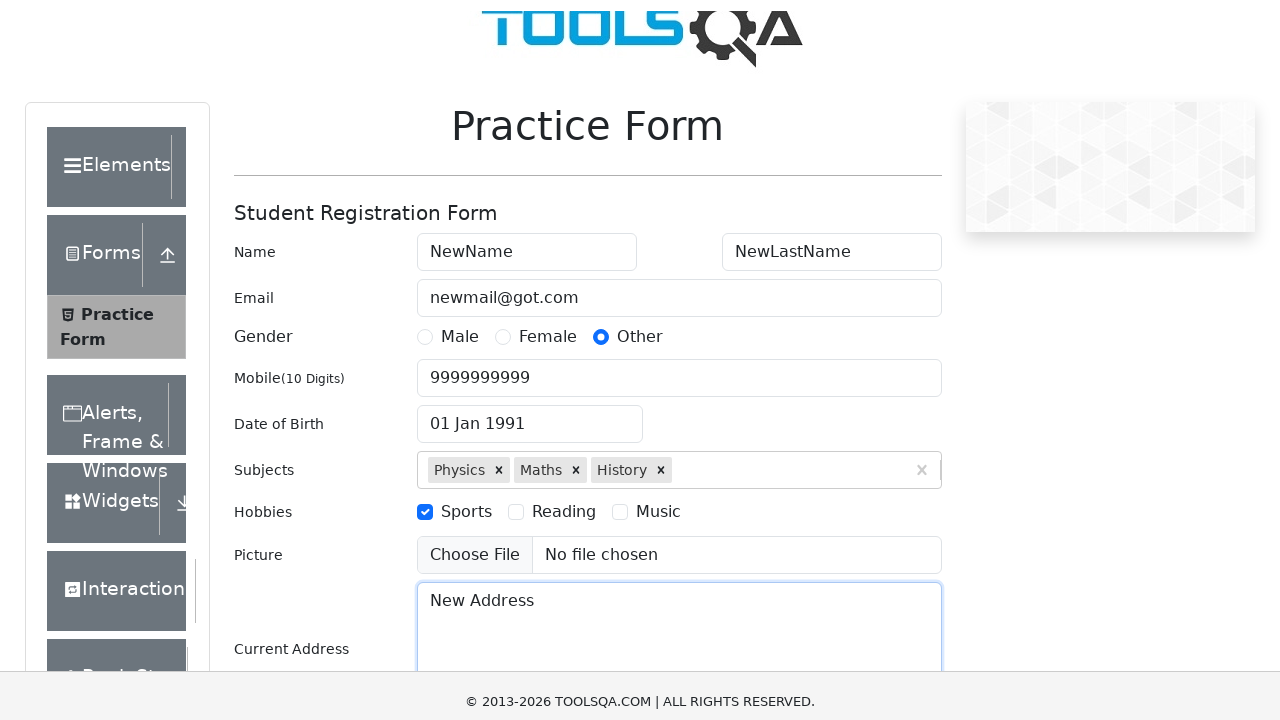

Pressed Enter to select state 'Haryana'
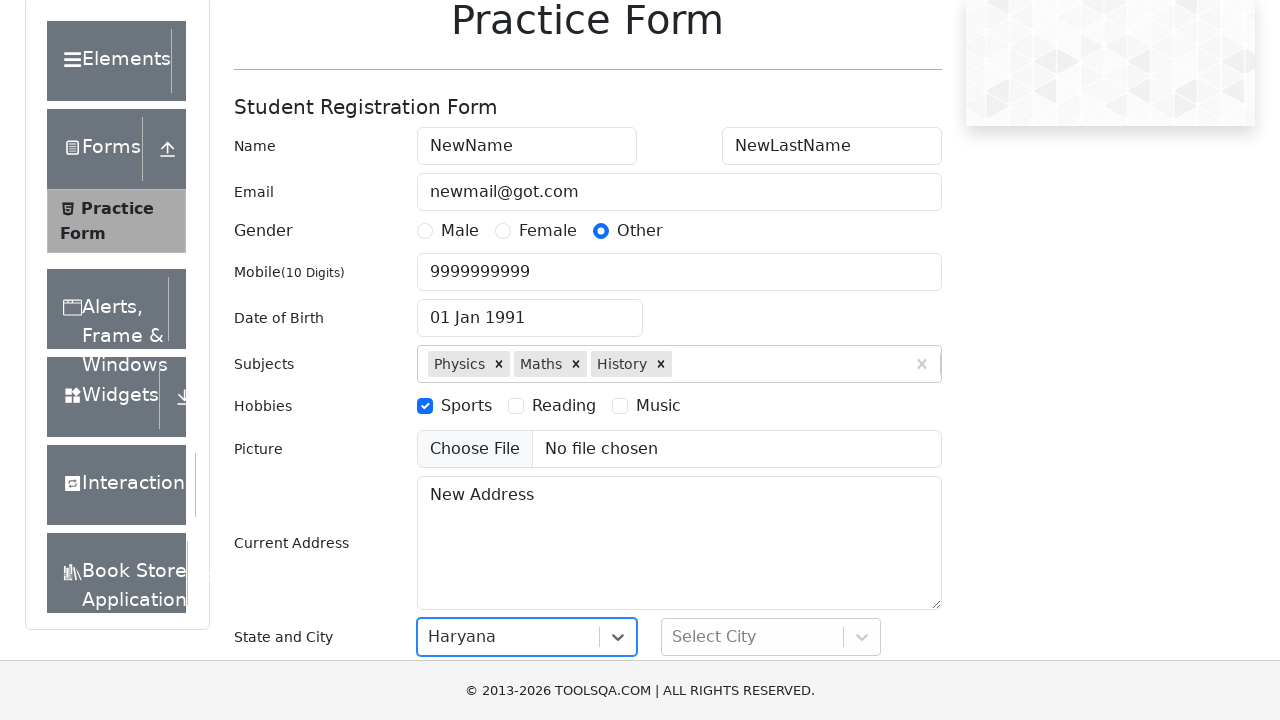

Filled city input with 'Karnal' on #react-select-4-input
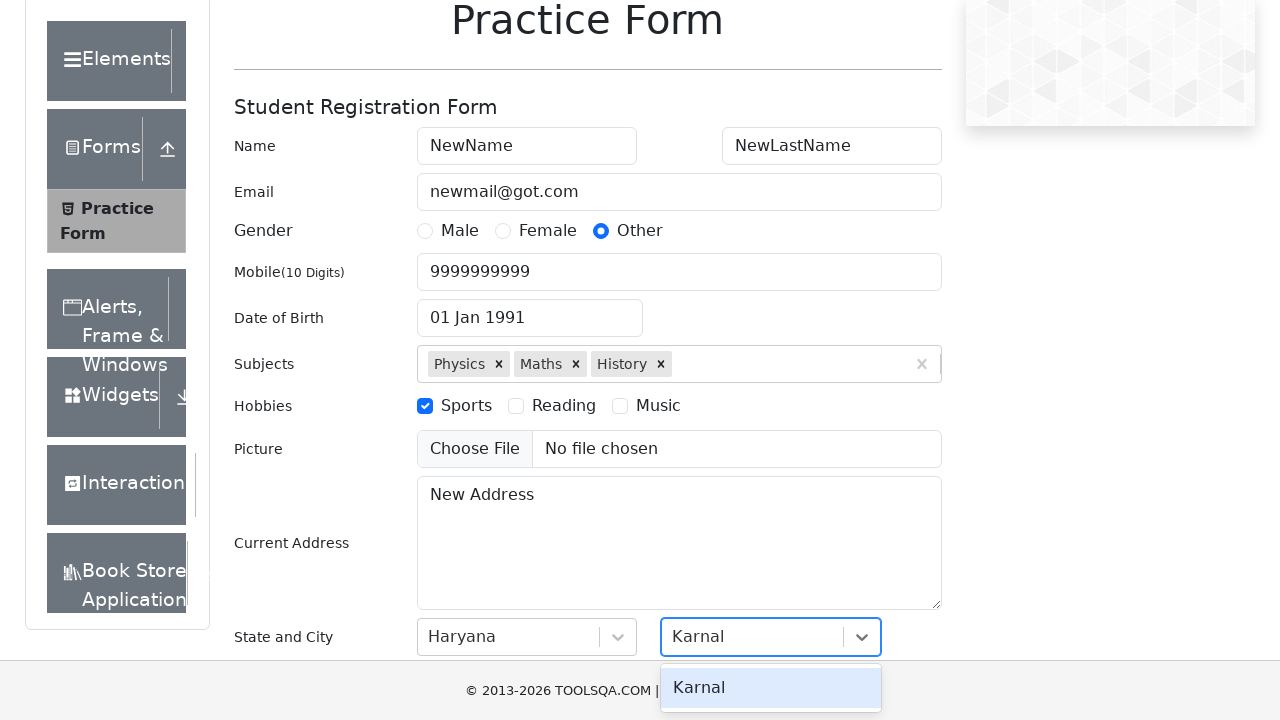

Pressed Enter to select city 'Karnal'
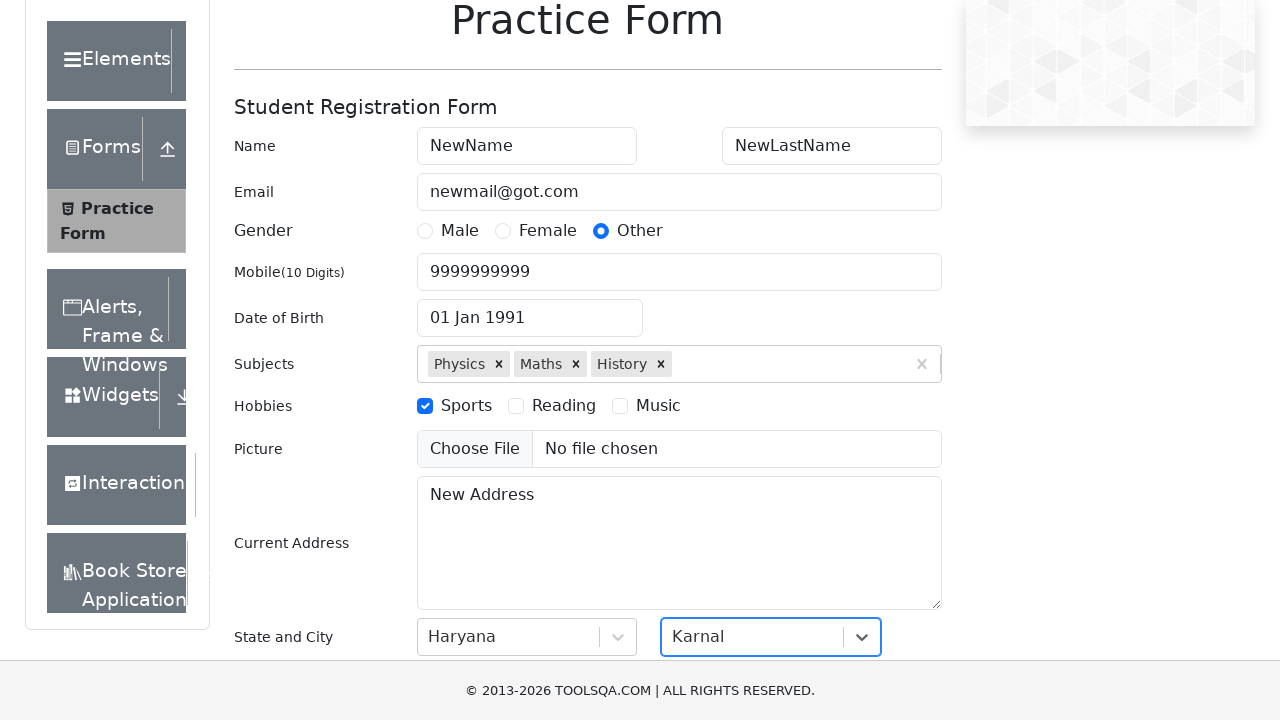

Clicked submit button to submit the registration form at (885, 499) on #submit
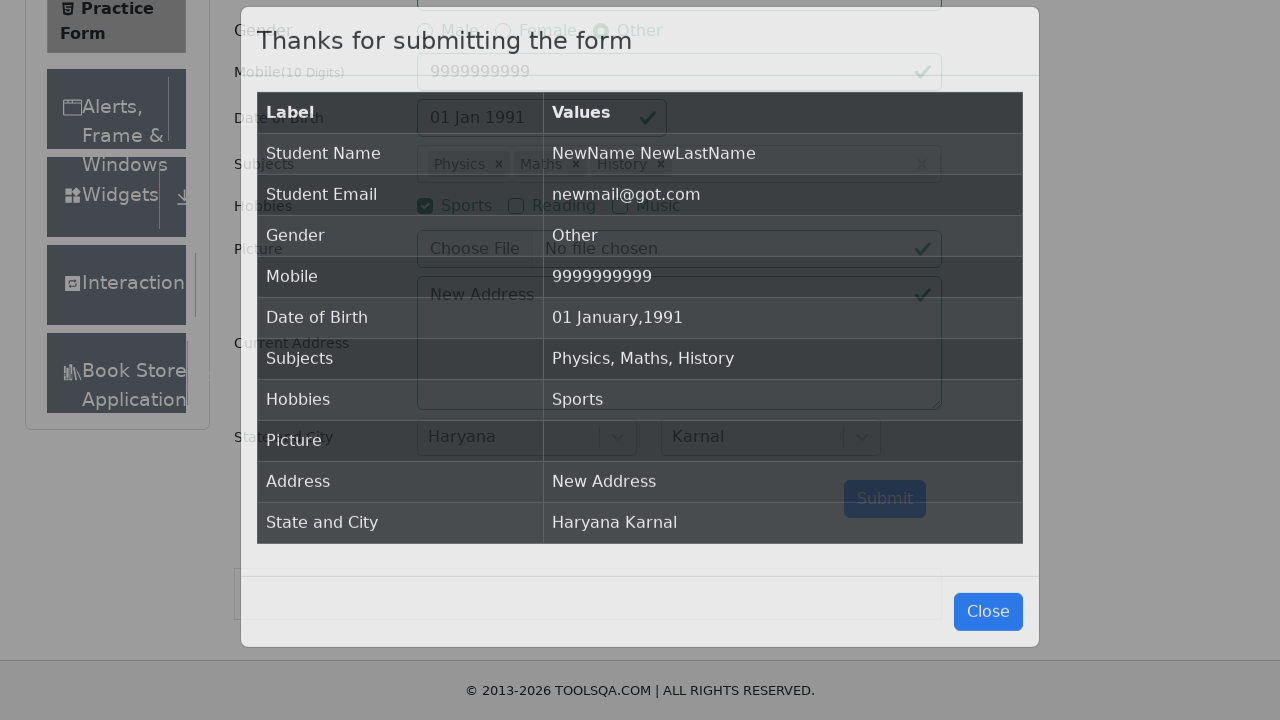

Confirmation modal appeared with submitted data
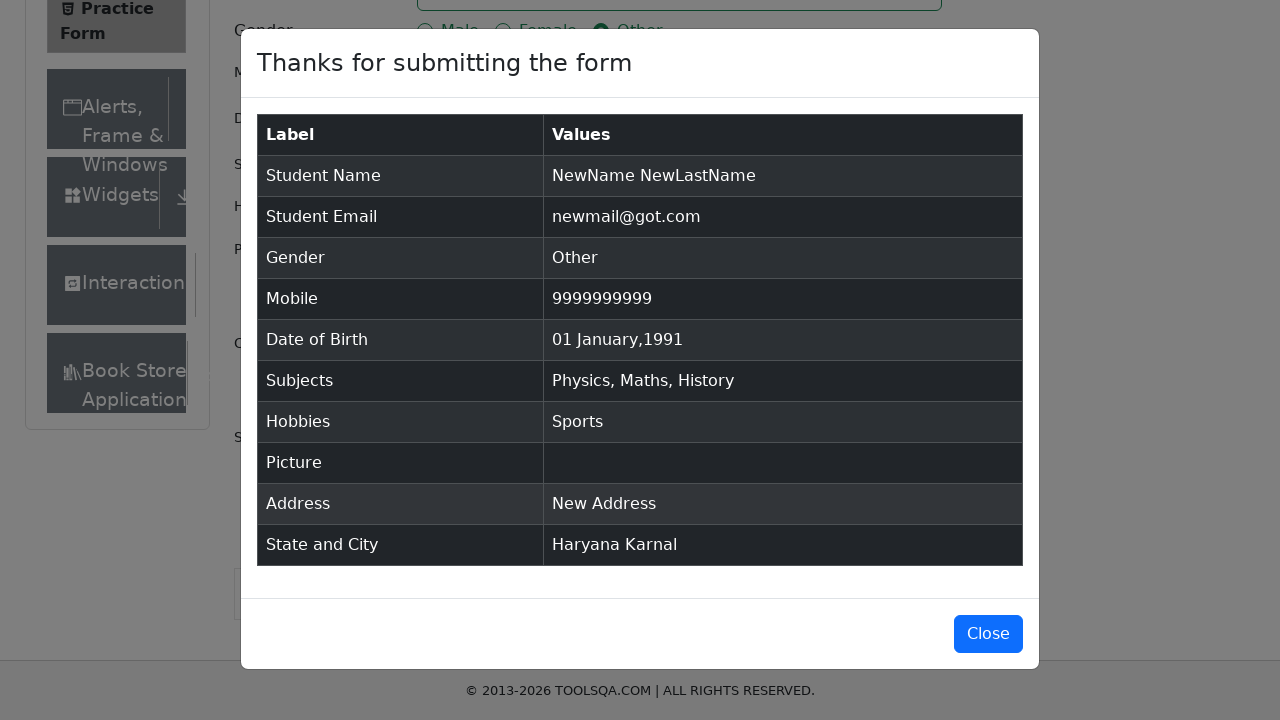

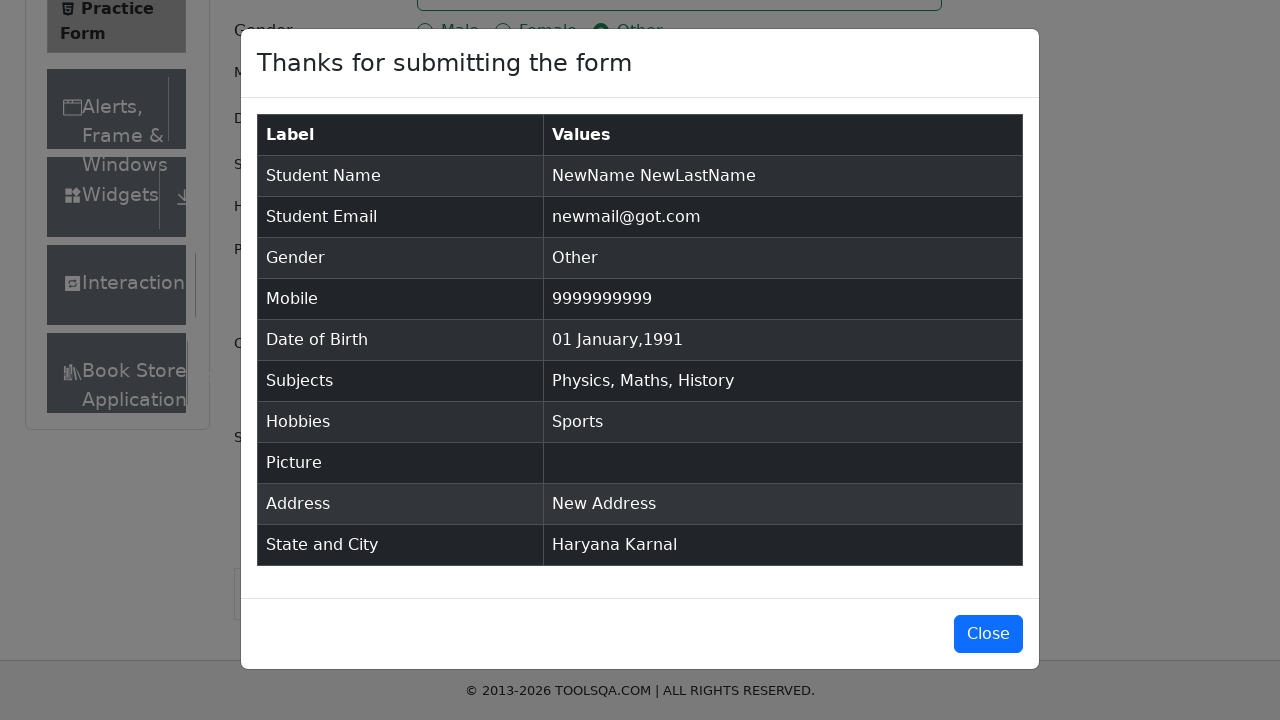